Tests the Add/Remove Elements functionality by clicking to add an element and then clicking to delete it on the Heroku test application.

Starting URL: https://the-internet.herokuapp.com/

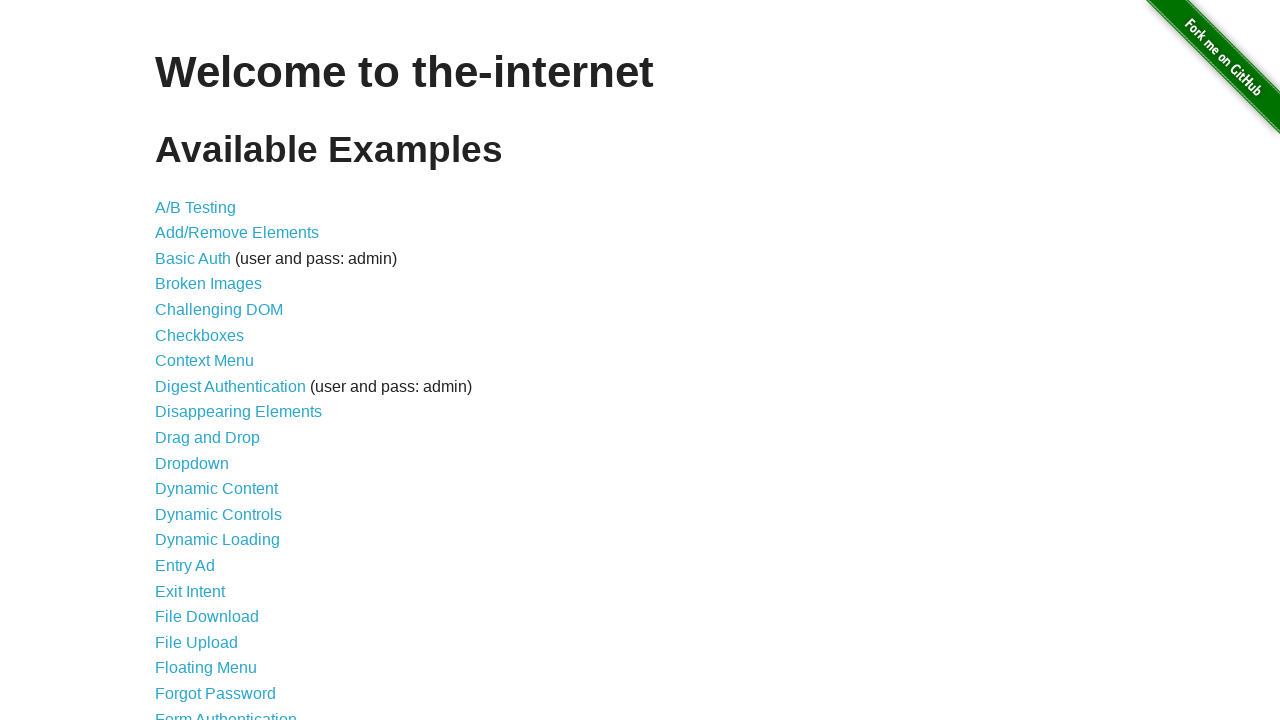

Clicked on 'Add/Remove Elements' link at (237, 233) on text=Add/Remove Elements
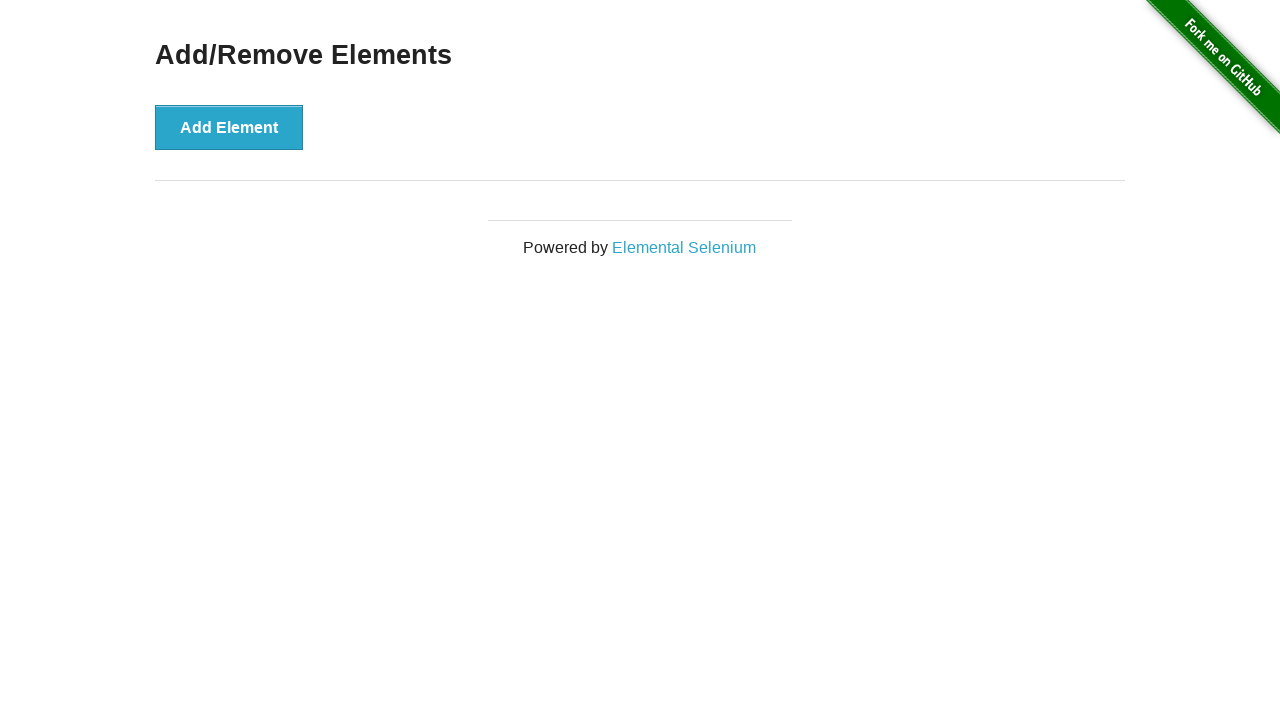

Clicked the 'Add Element' button at (229, 127) on xpath=//button[text()='Add Element']
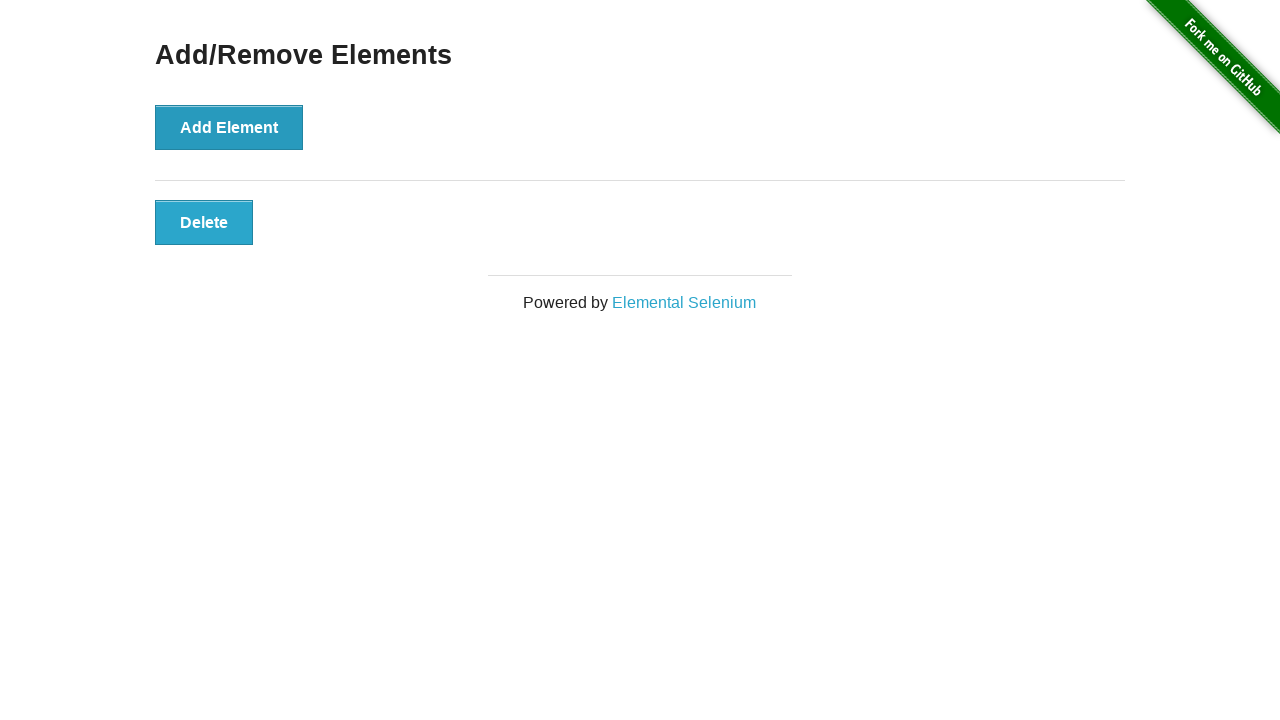

Delete button appeared on the page
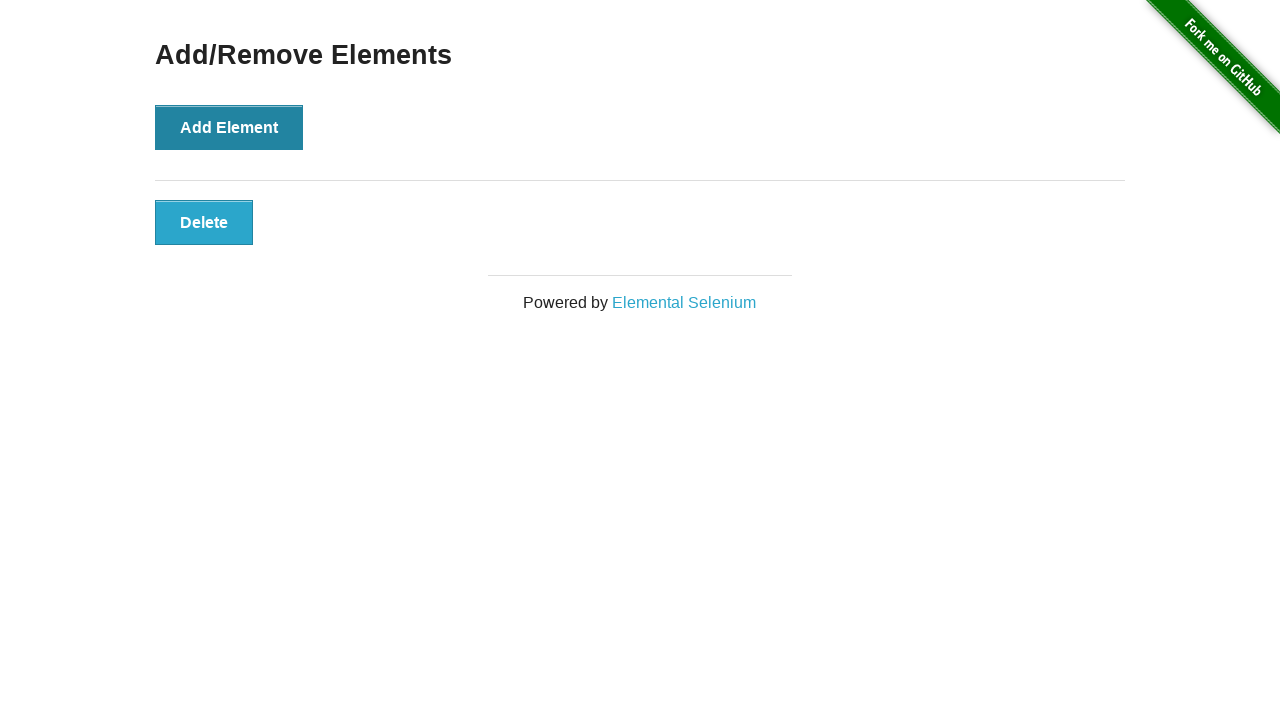

Clicked the 'Delete' button to remove the element at (204, 222) on xpath=//button[text()='Delete']
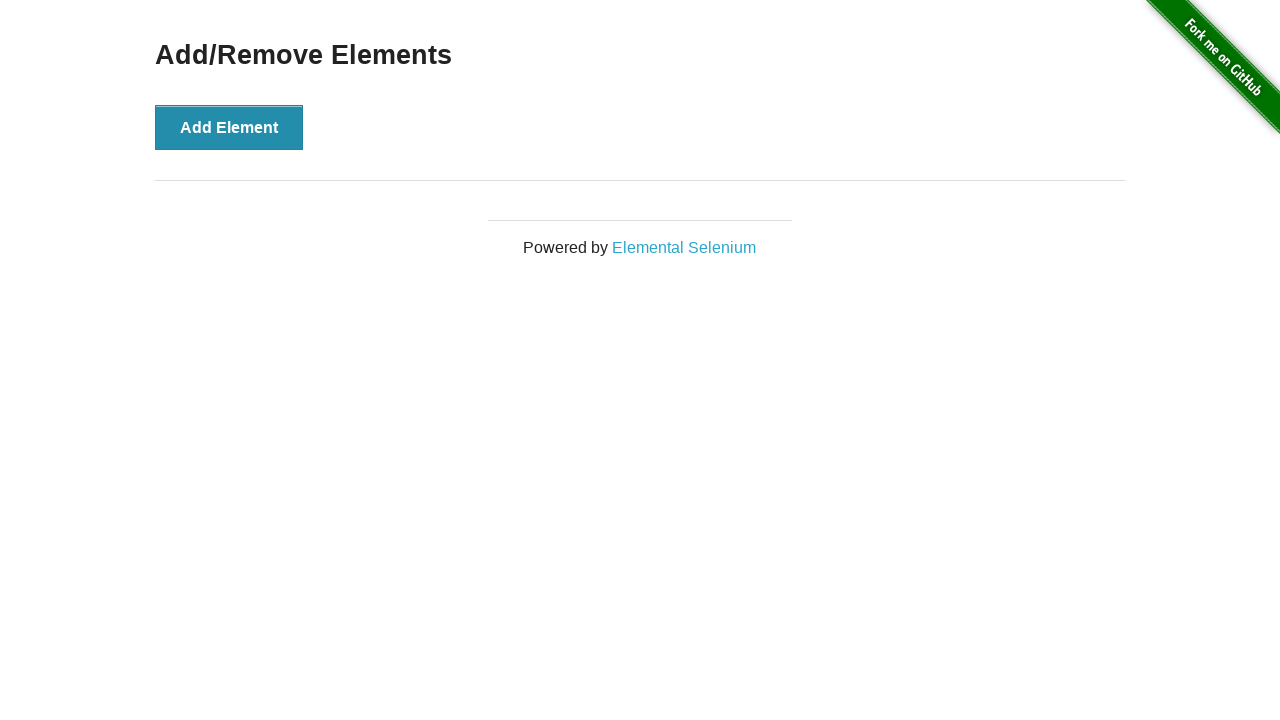

Verified that the Delete button is no longer visible
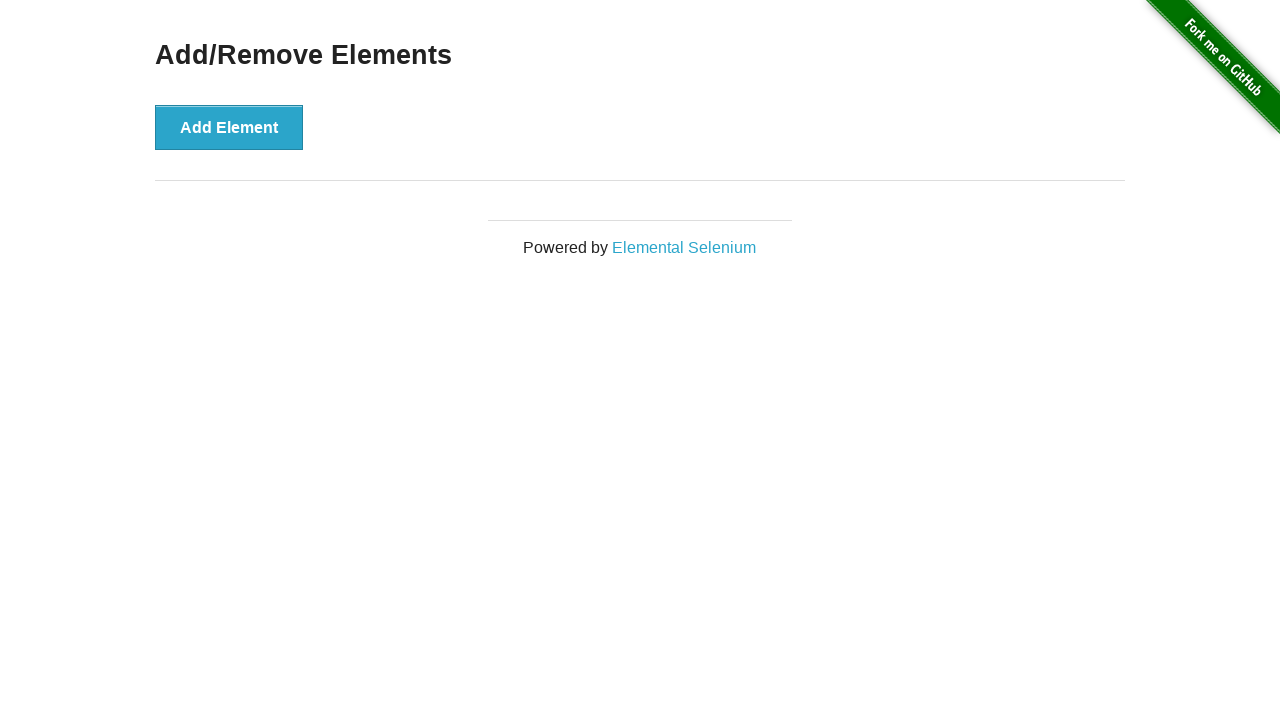

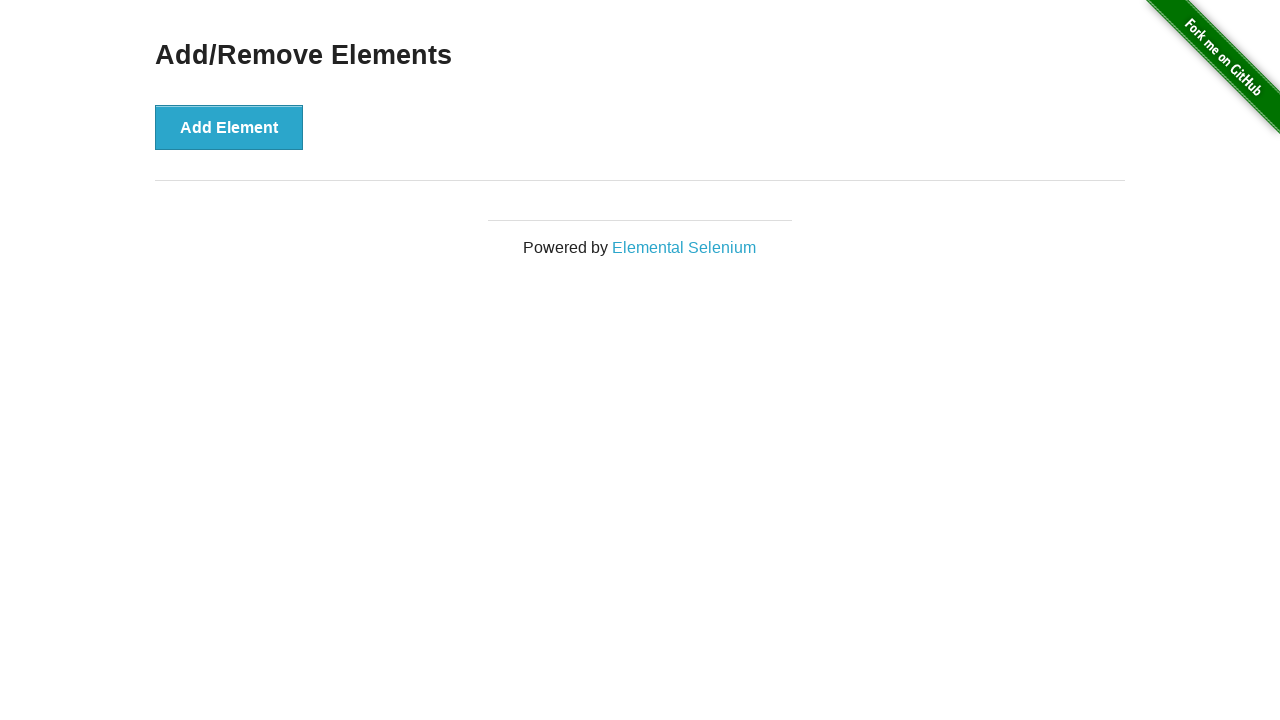